Tests JavaScript prompt alert functionality by clicking a button to trigger a prompt dialog, entering text into the prompt, and accepting it.

Starting URL: https://demoqa.com/alerts

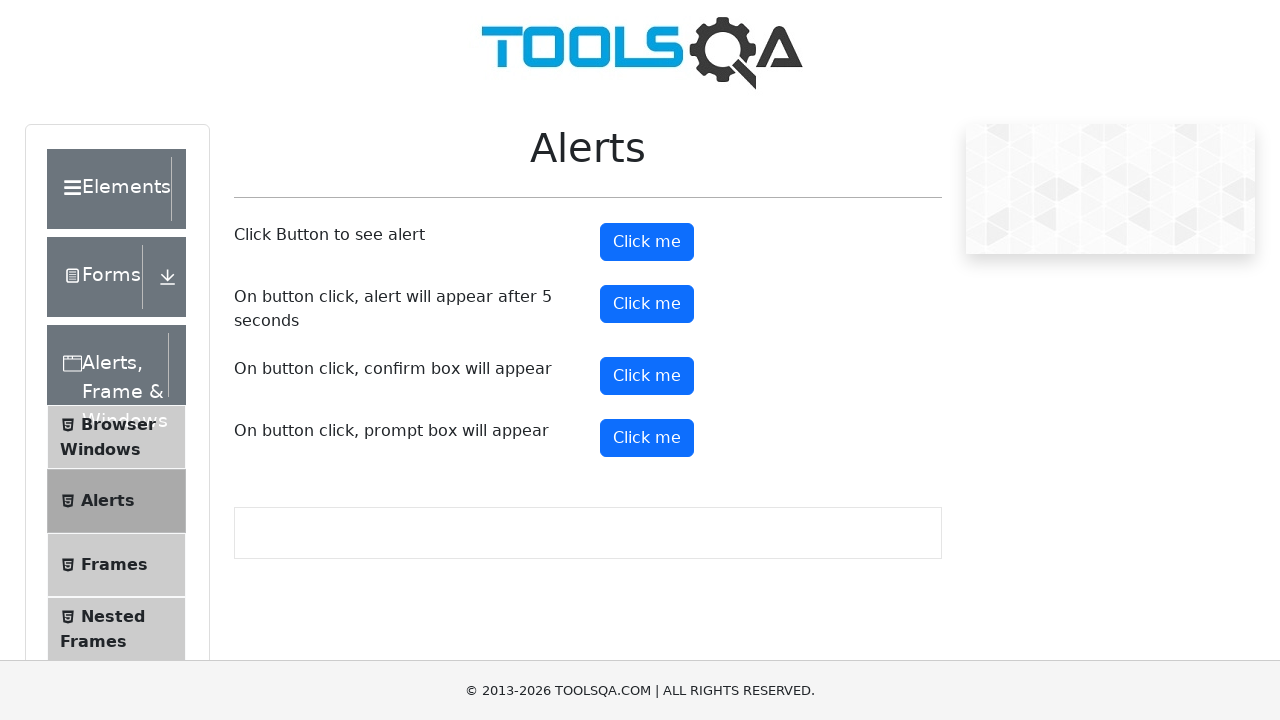

Clicked prompt button to trigger alert dialog at (647, 438) on xpath=//button[contains(@id,'promtButton')]
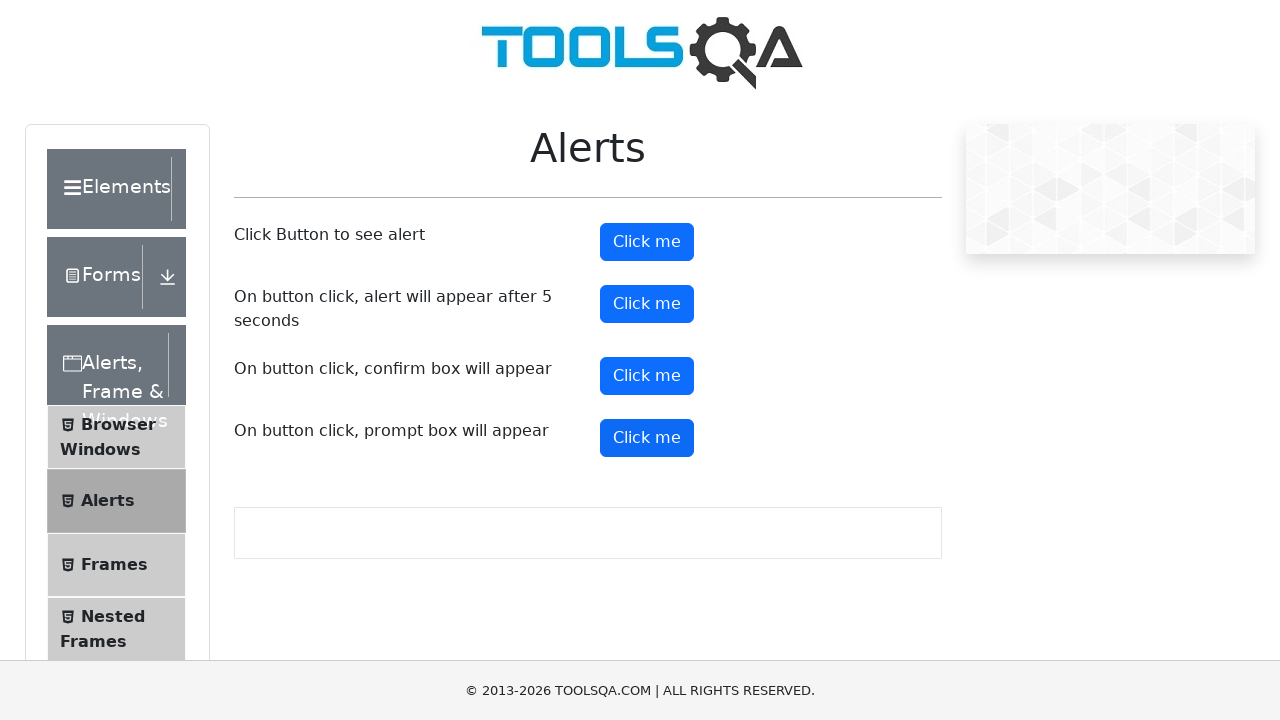

Set up dialog handler to accept prompt with text 'hi'
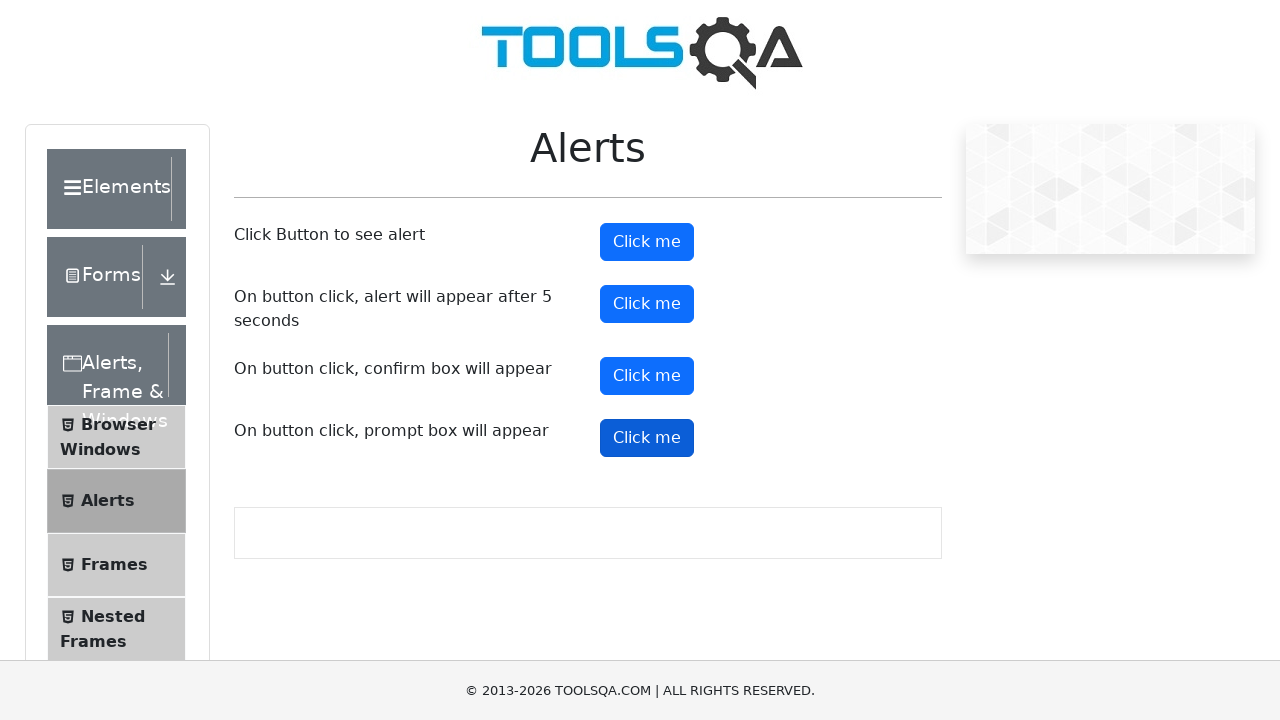

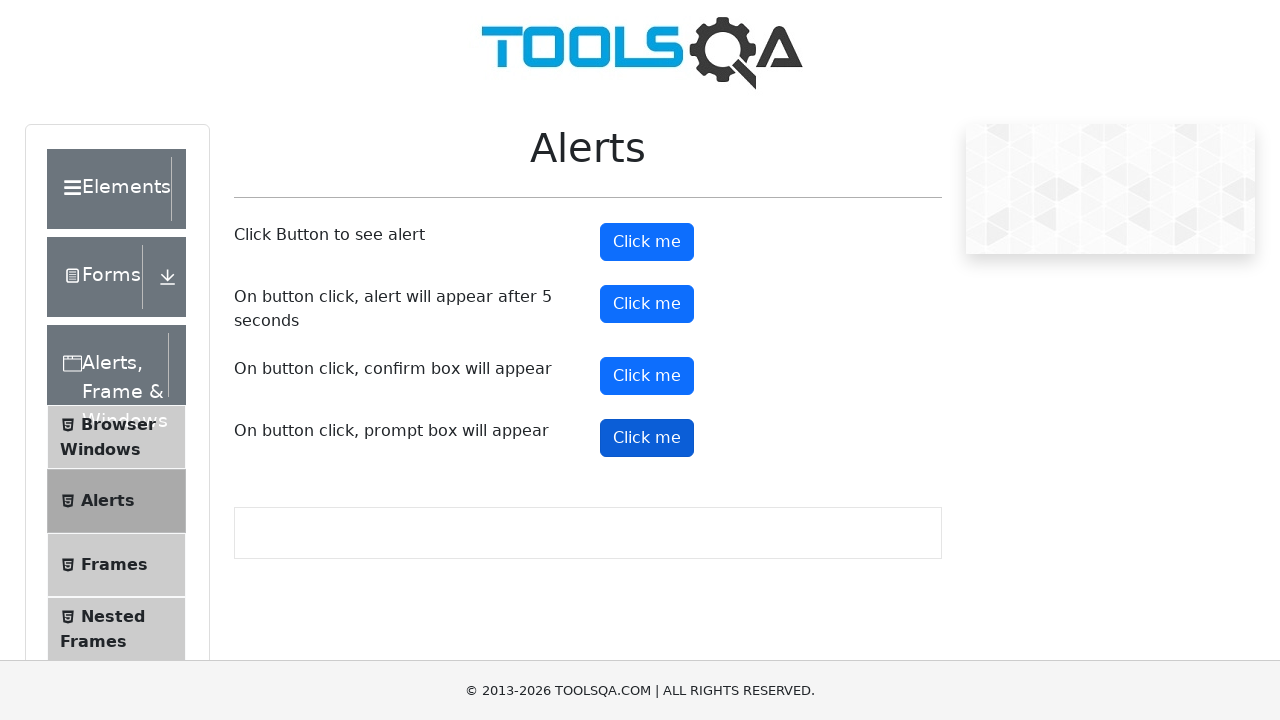